Tests entering text in a text box, verifying input, clearing it, and entering new text

Starting URL: https://kristinek.github.io/site/examples/actions

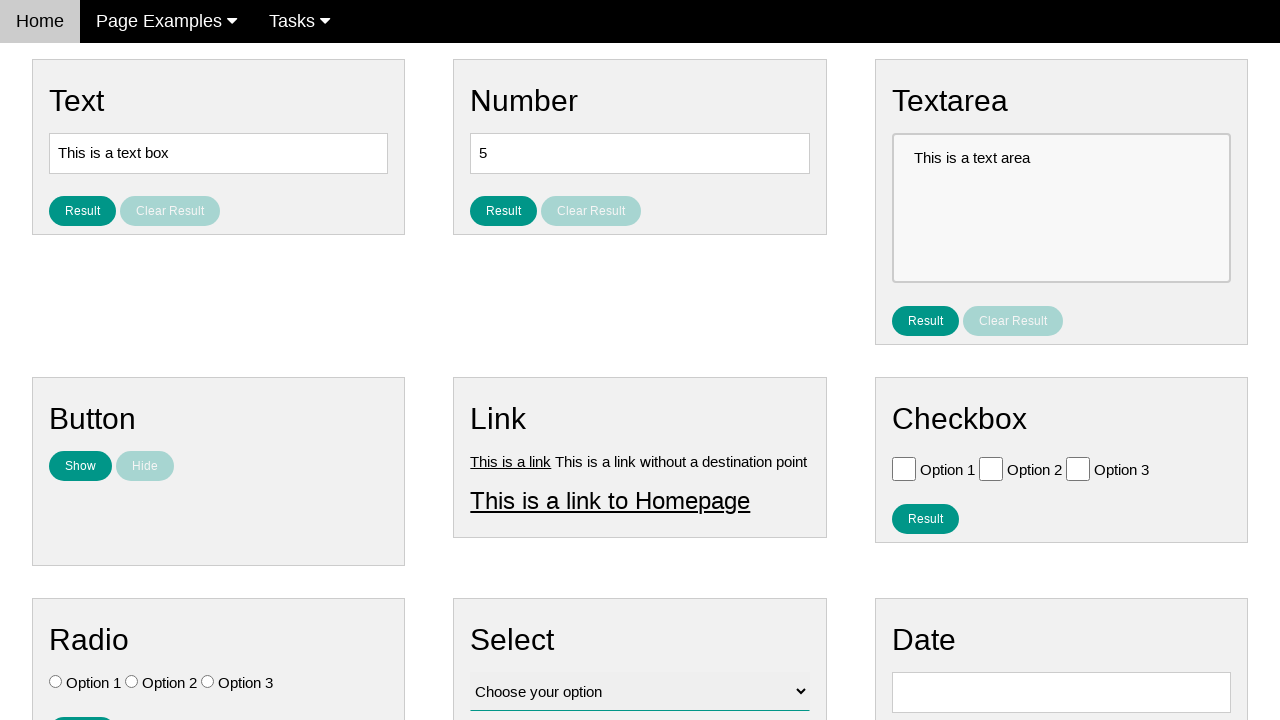

Filled text box with ' 123ABC' on #text
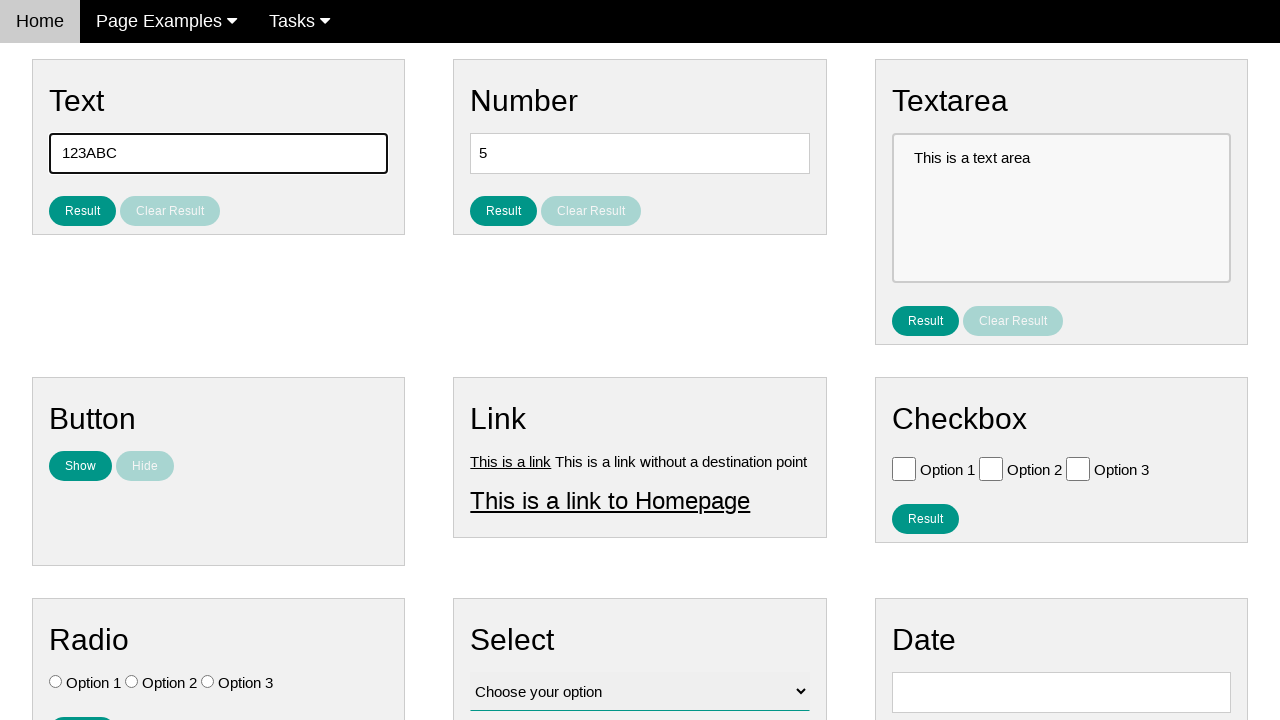

Verified text box contains expected value
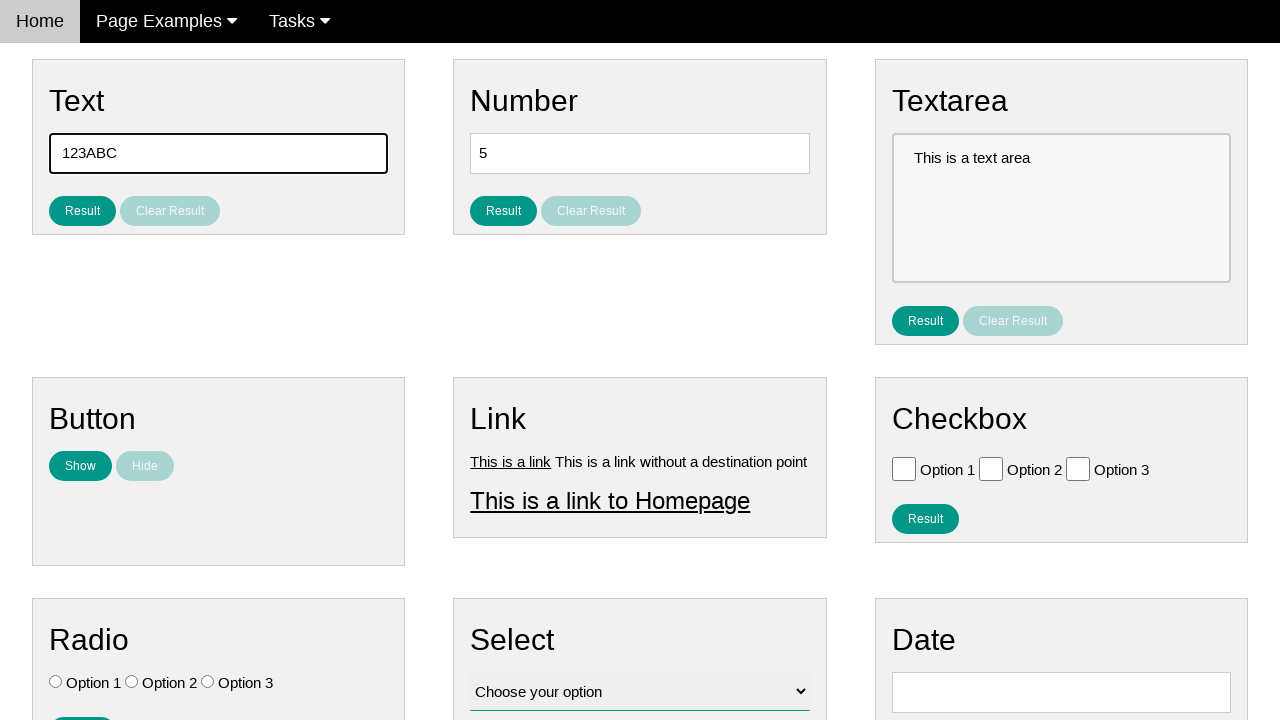

Cleared the text box on #text
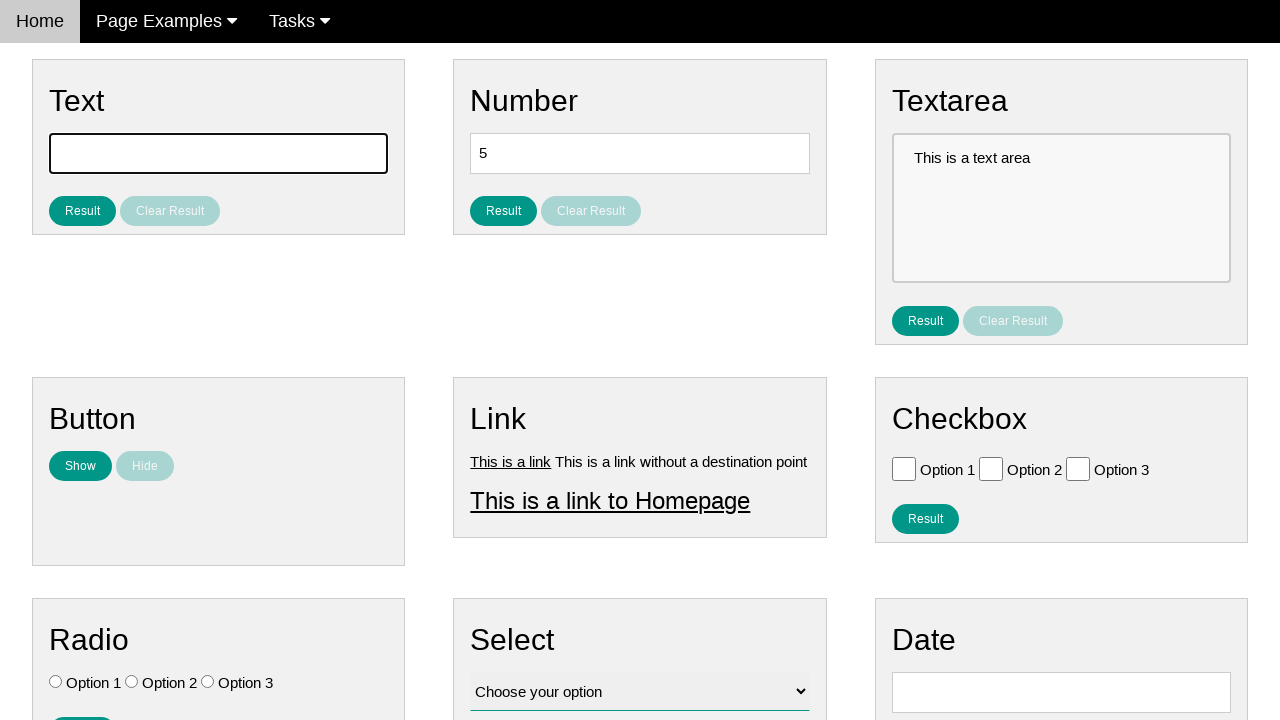

Filled text box with ' 123ABC' again on #text
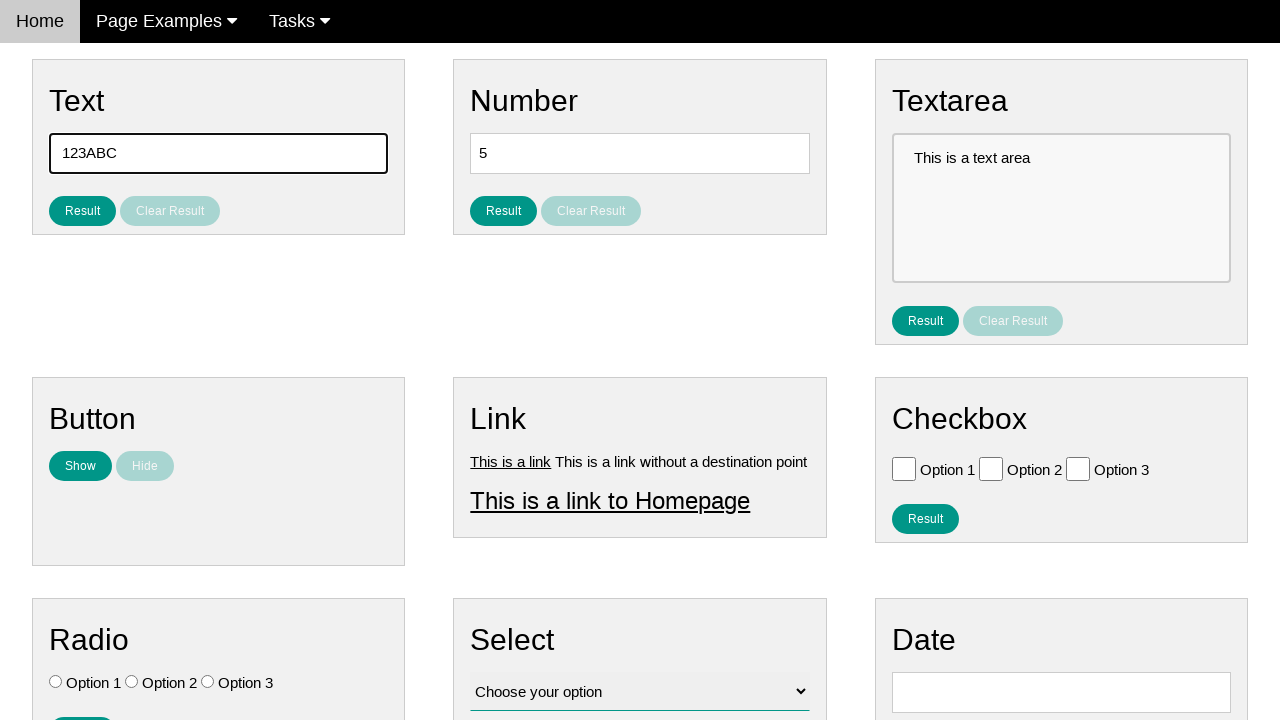

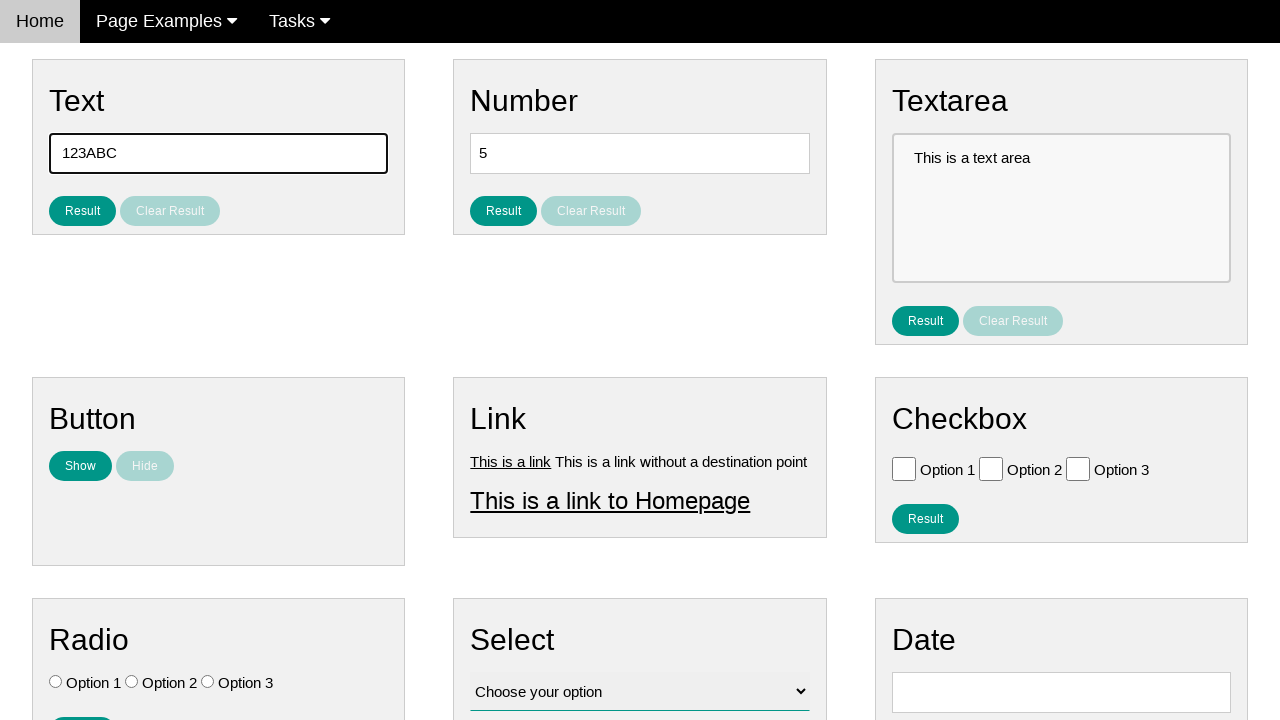